Tests that edits are cancelled when pressing Escape key

Starting URL: https://demo.playwright.dev/todomvc

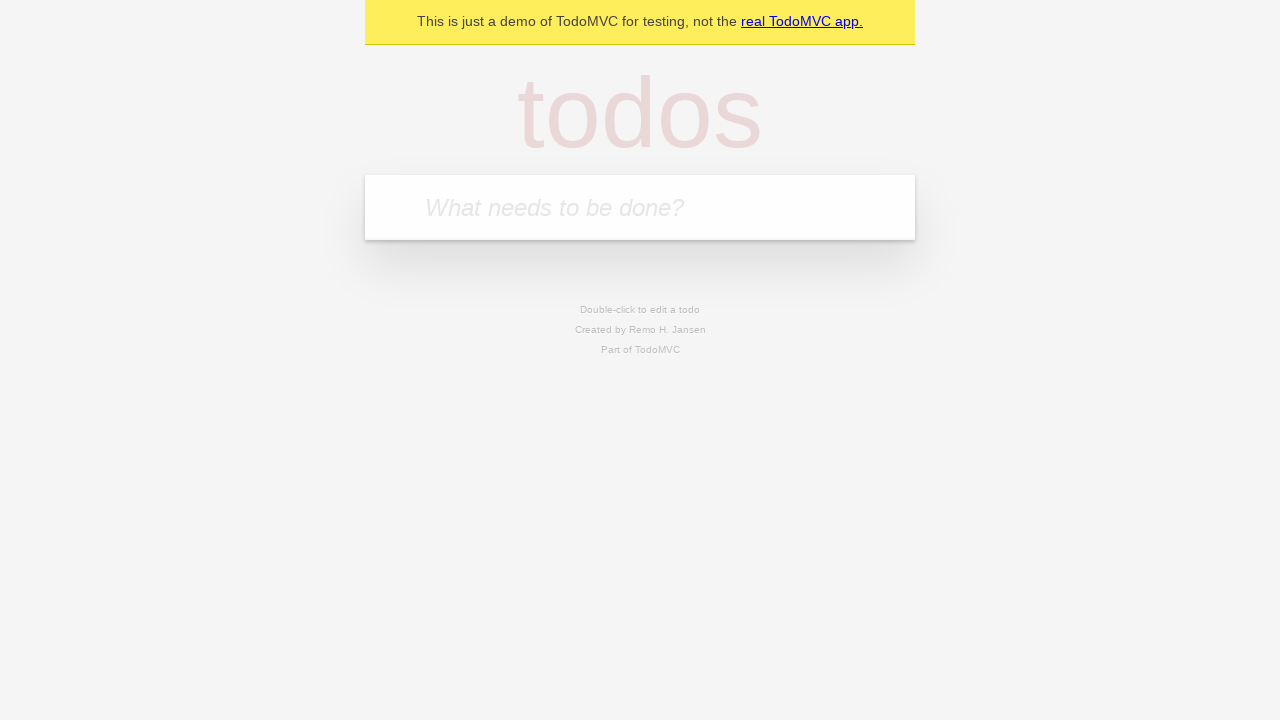

Filled first todo input with 'buy some cheese' on internal:attr=[placeholder="What needs to be done?"i]
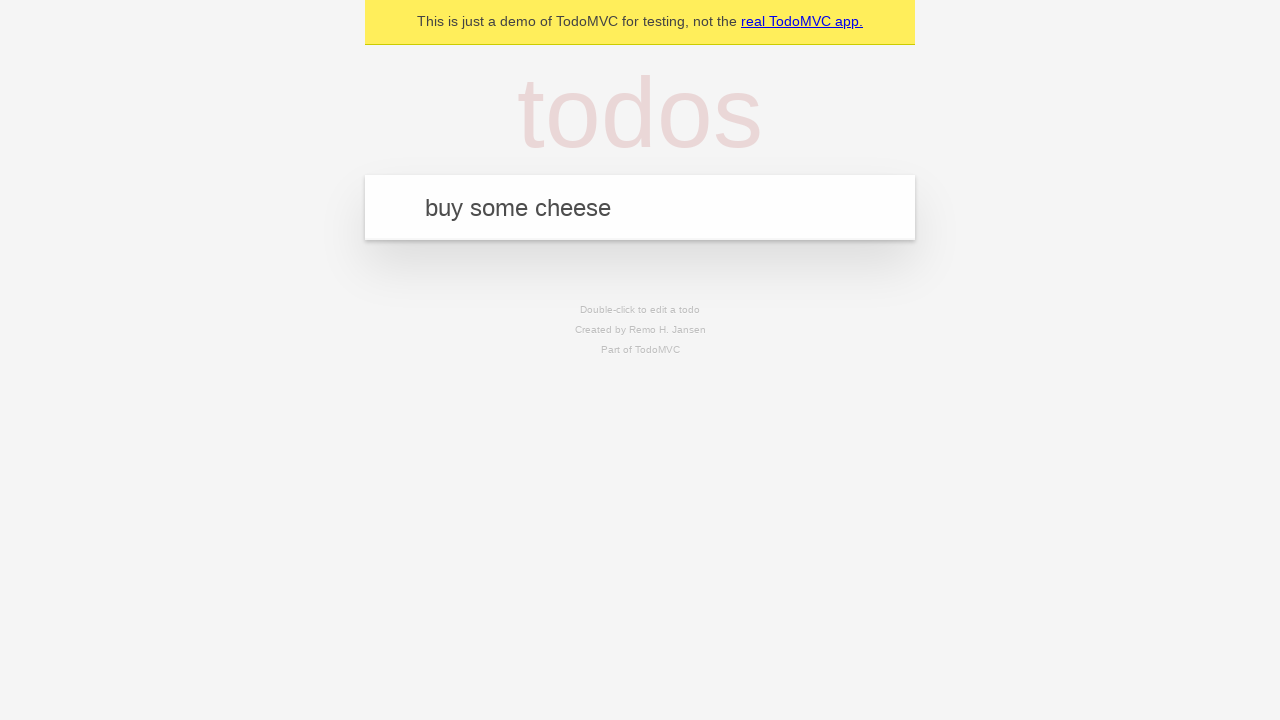

Pressed Enter to add first todo on internal:attr=[placeholder="What needs to be done?"i]
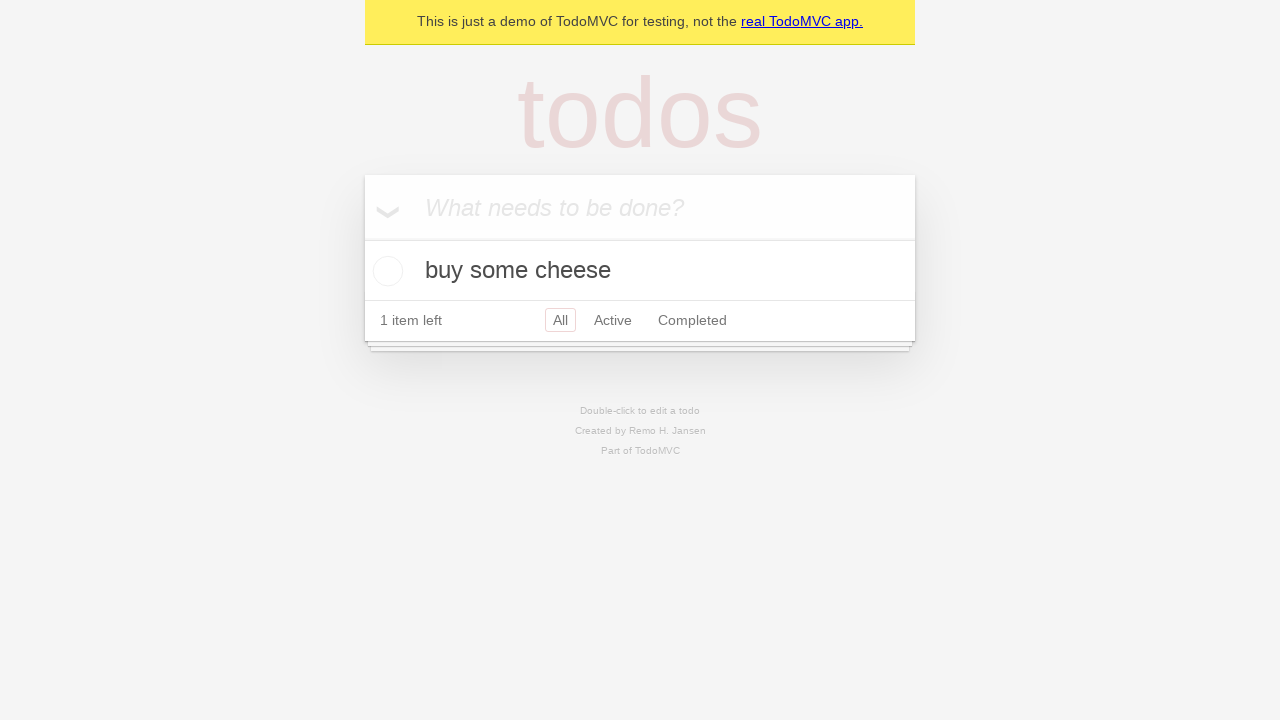

Filled second todo input with 'feed the cat' on internal:attr=[placeholder="What needs to be done?"i]
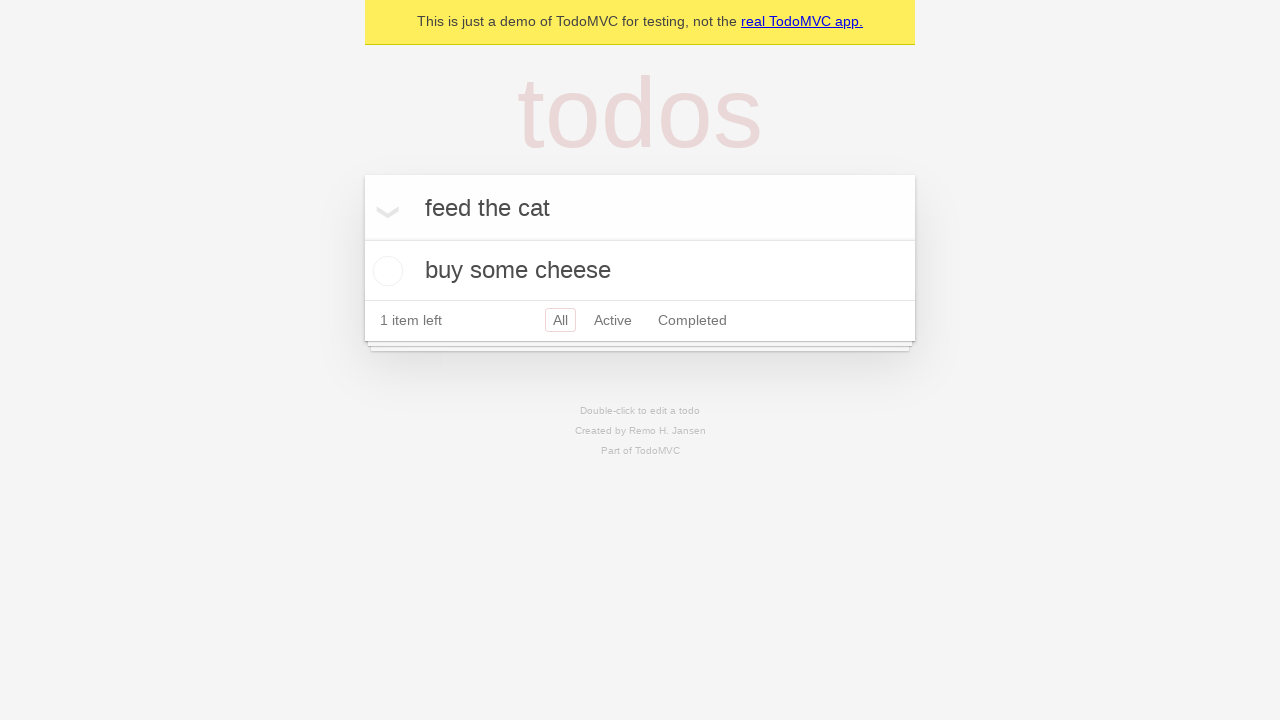

Pressed Enter to add second todo on internal:attr=[placeholder="What needs to be done?"i]
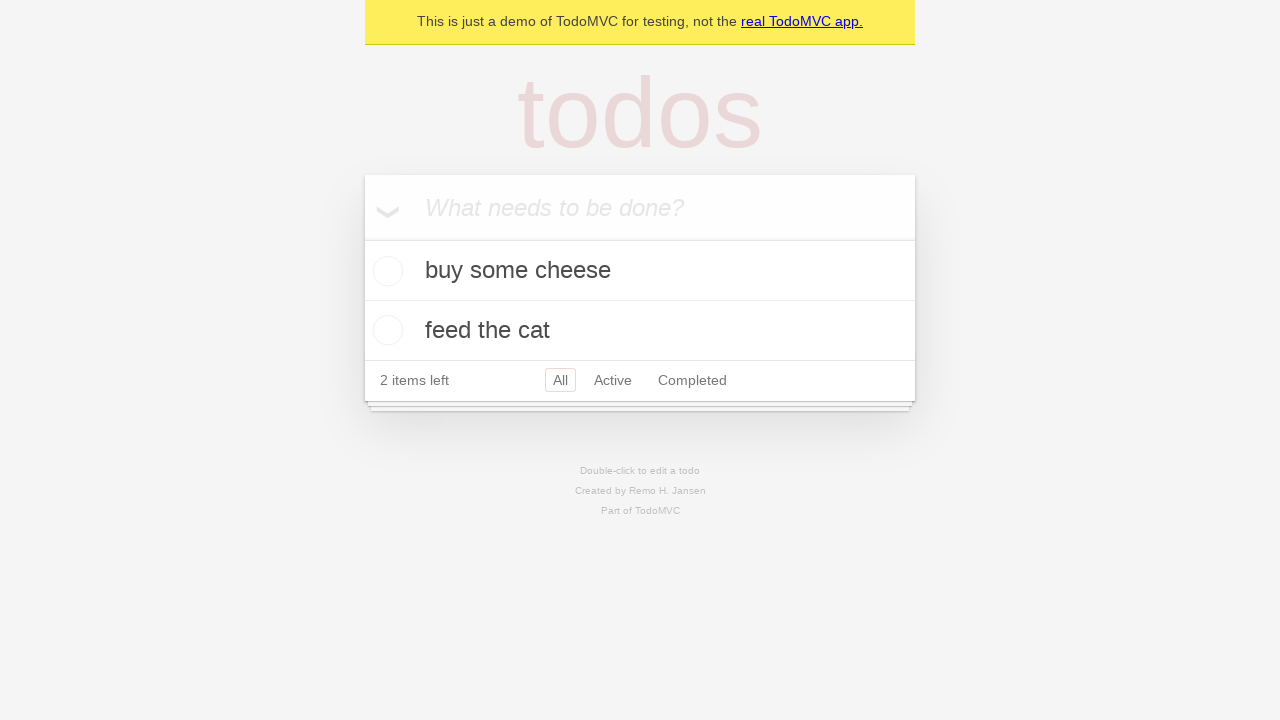

Filled third todo input with 'book a doctors appointment' on internal:attr=[placeholder="What needs to be done?"i]
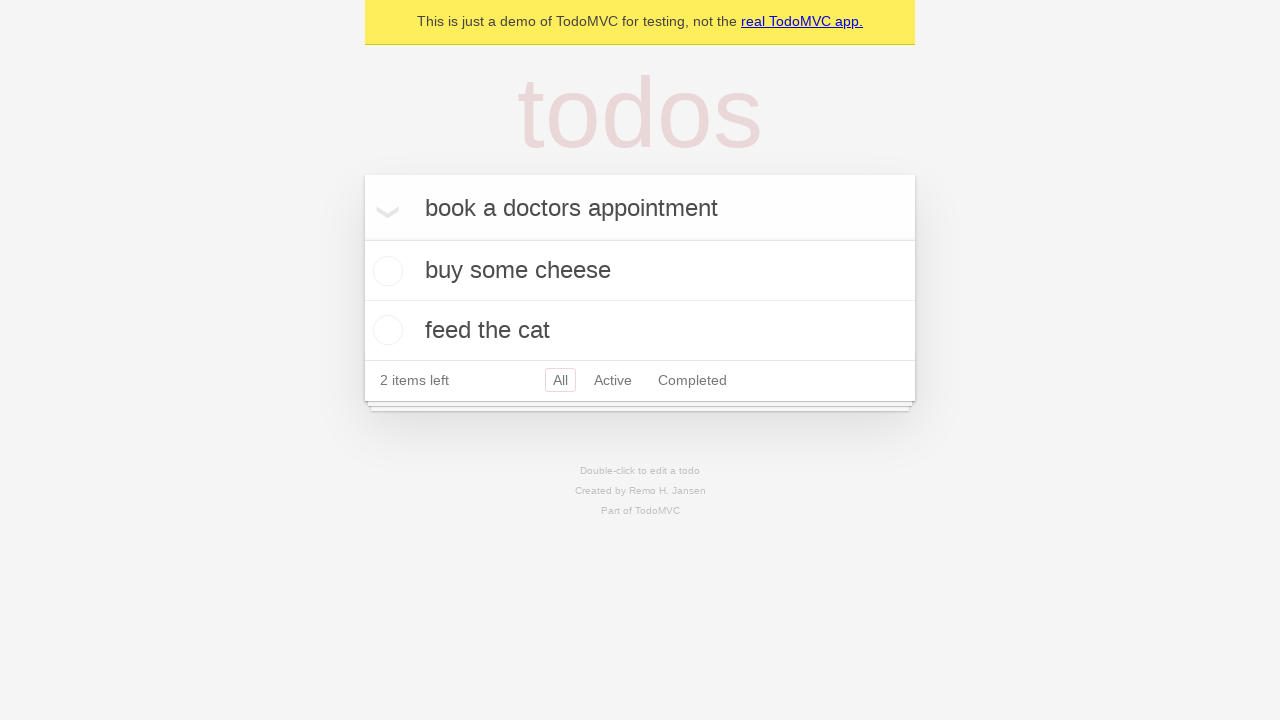

Pressed Enter to add third todo on internal:attr=[placeholder="What needs to be done?"i]
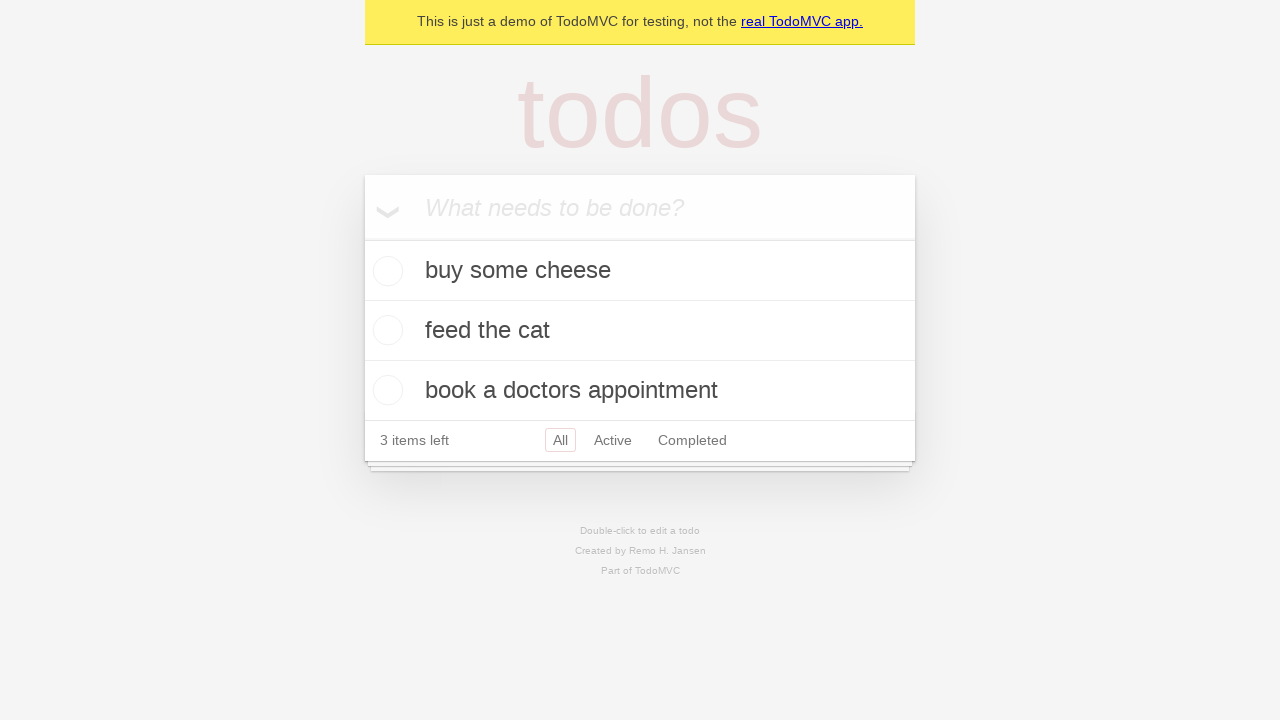

Located all todo items
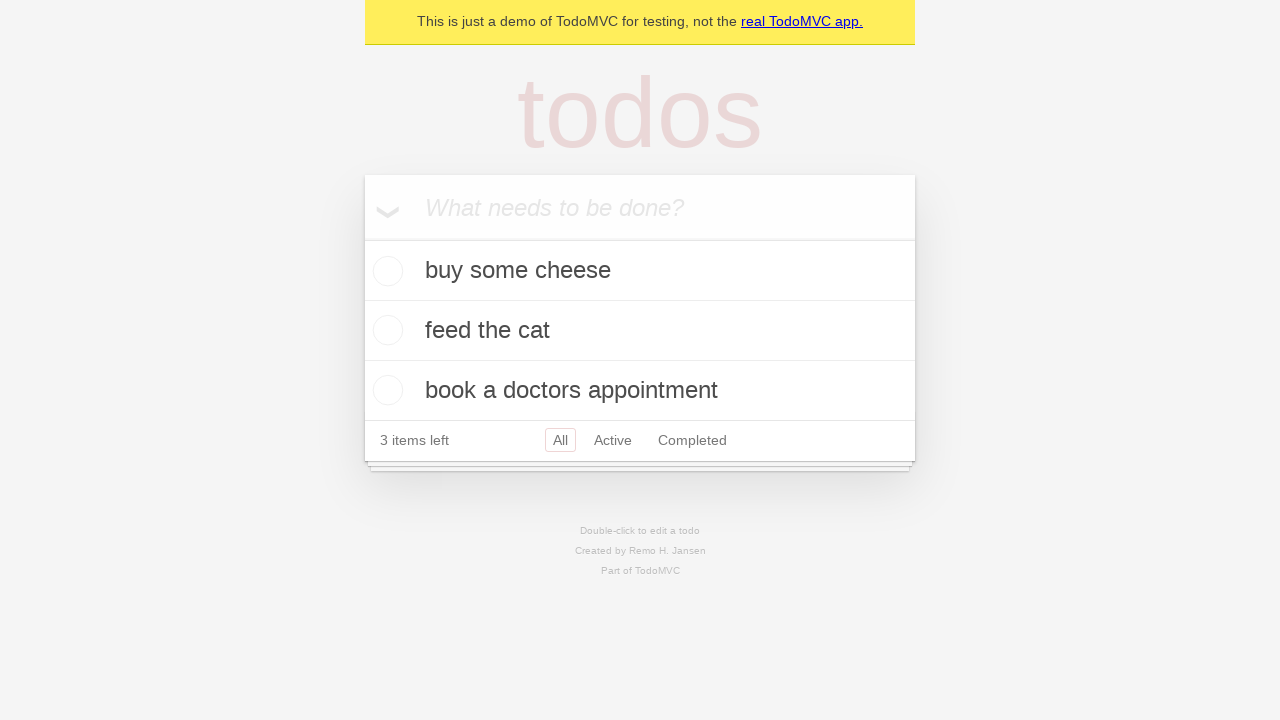

Double-clicked second todo item to enter edit mode at (640, 331) on internal:testid=[data-testid="todo-item"s] >> nth=1
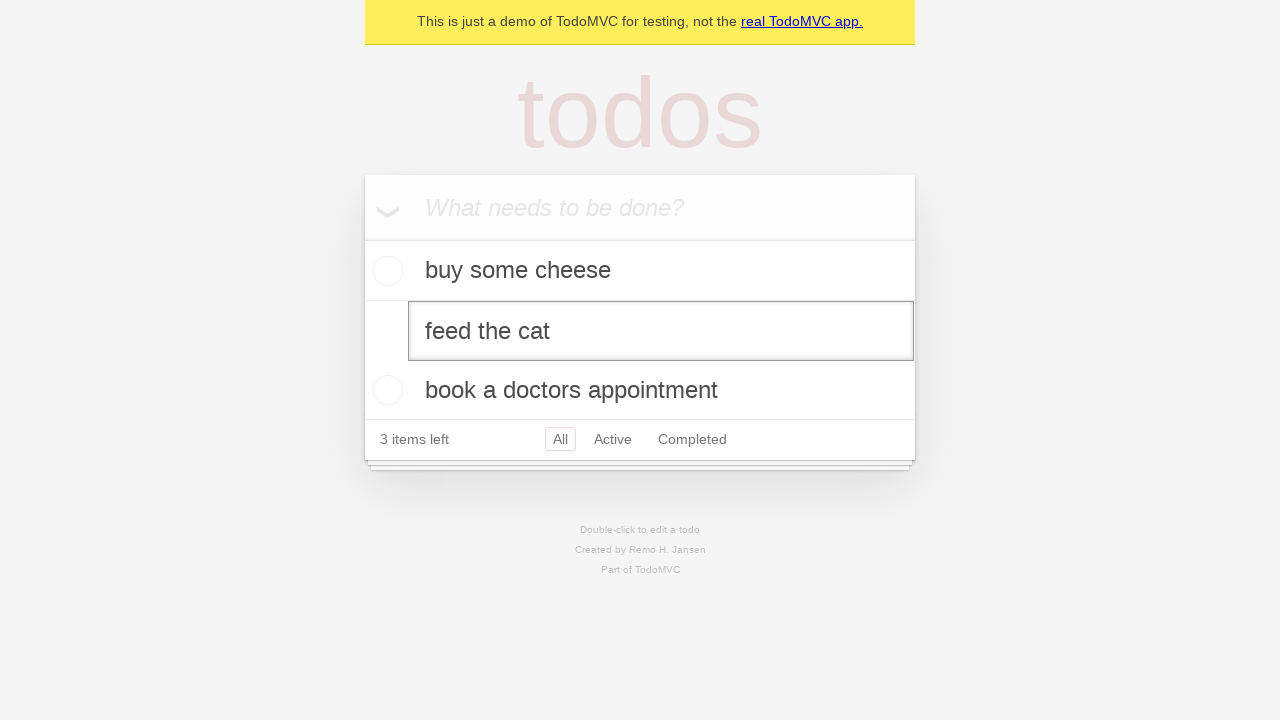

Filled edit textbox with 'buy some sausages' on internal:testid=[data-testid="todo-item"s] >> nth=1 >> internal:role=textbox[nam
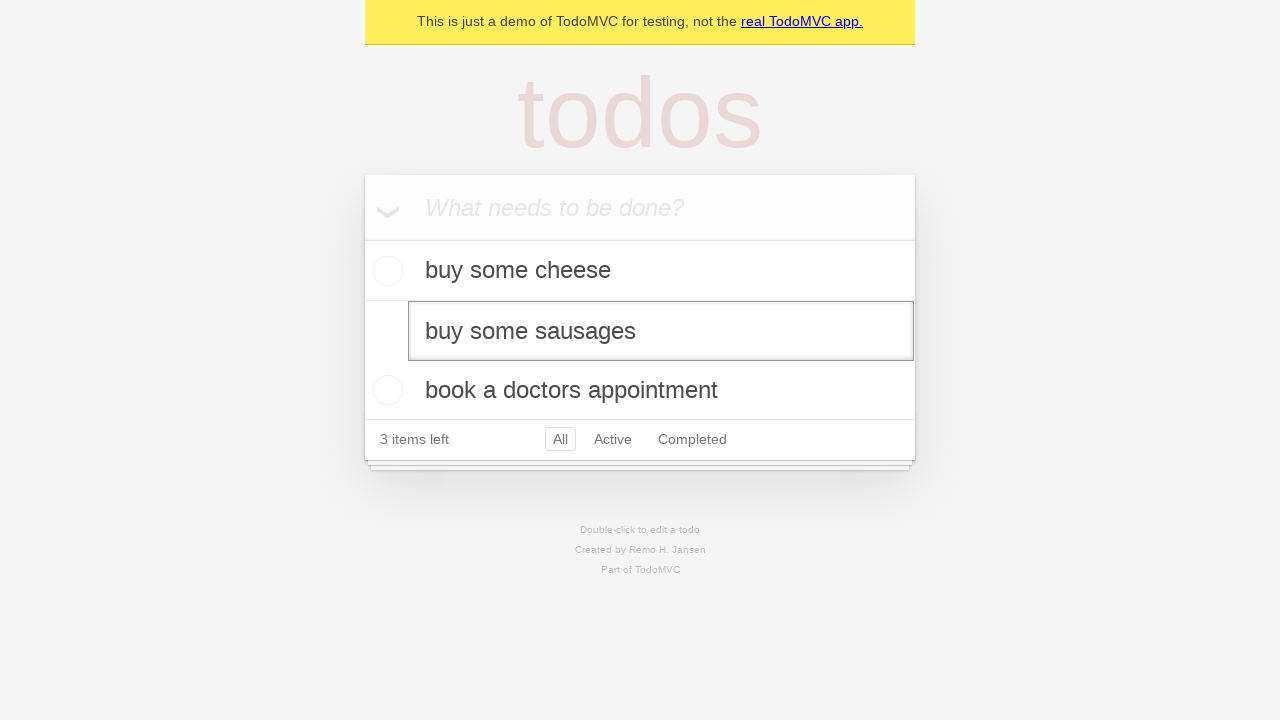

Pressed Escape key to cancel edits on internal:testid=[data-testid="todo-item"s] >> nth=1 >> internal:role=textbox[nam
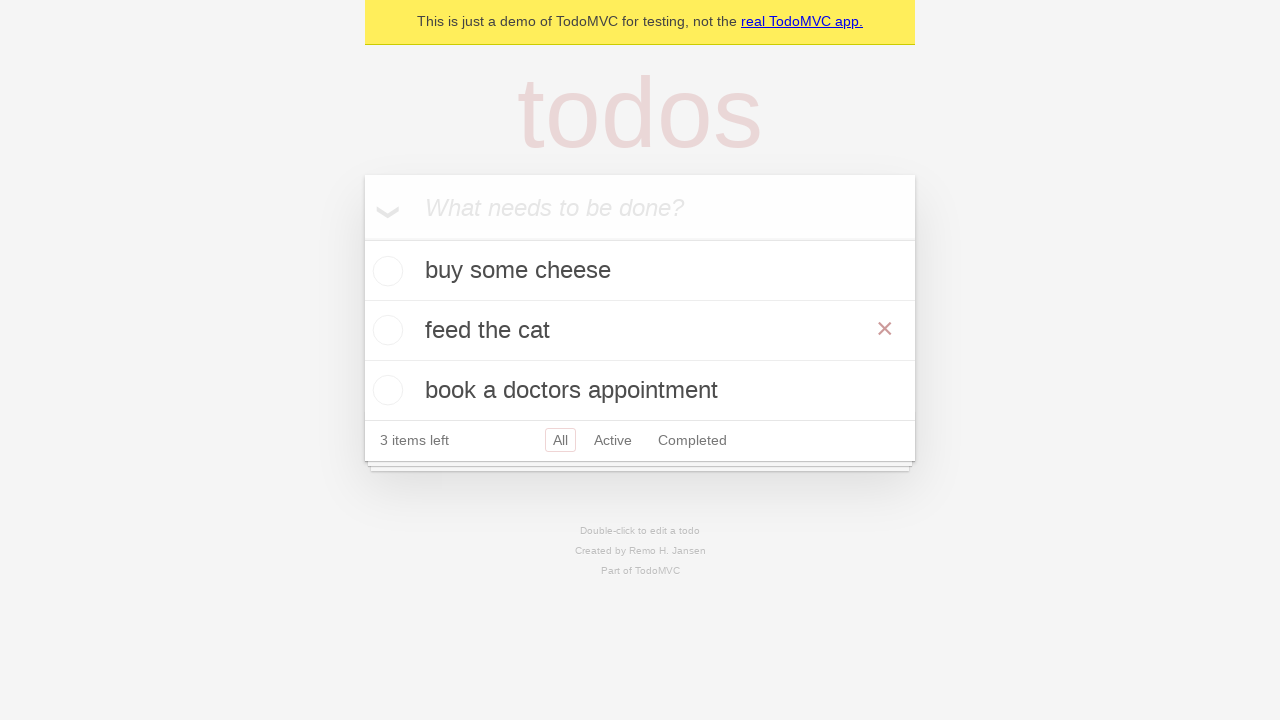

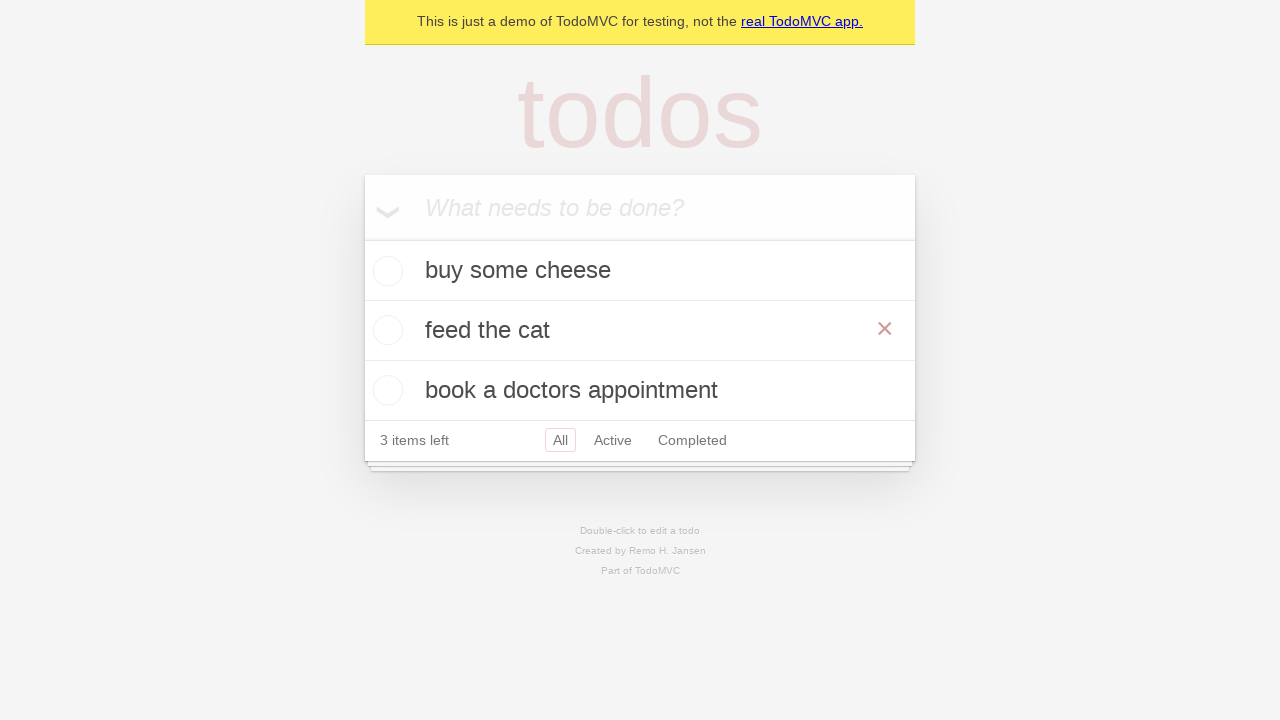